Navigates to the Selenium official website and maximizes the browser window. This is a basic browser navigation test.

Starting URL: https://www.selenium.dev/

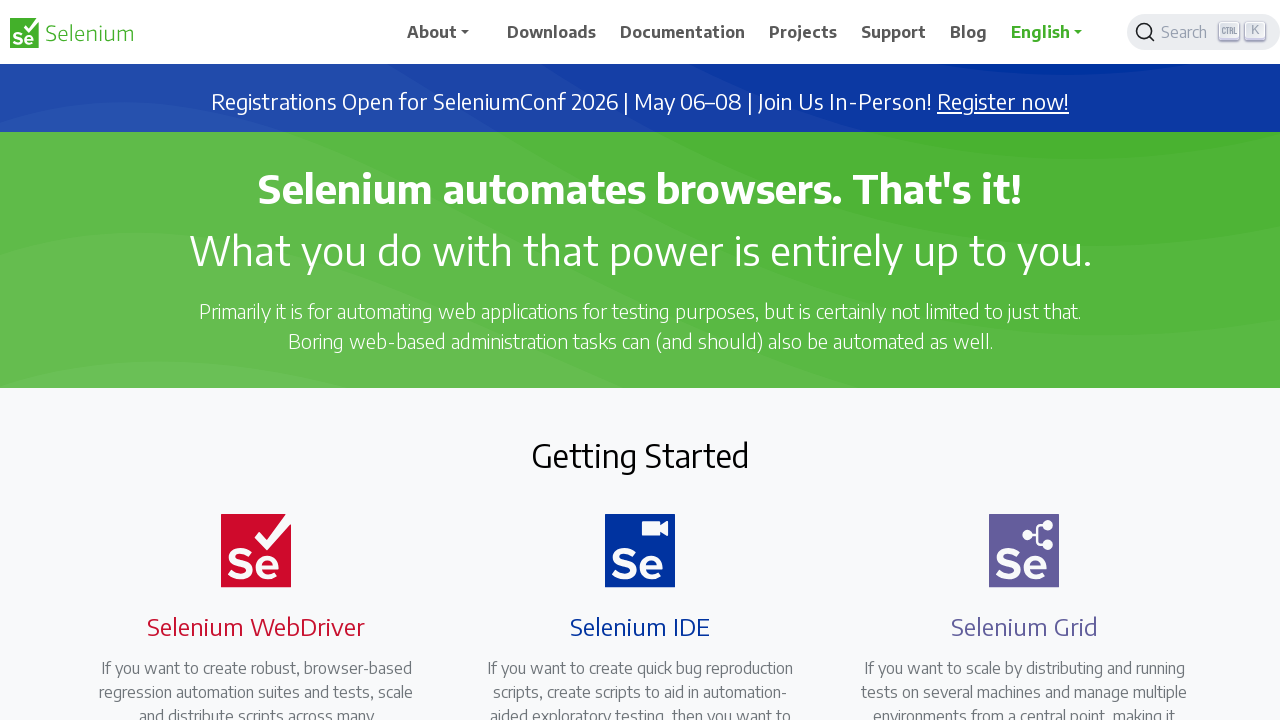

Set viewport size to 1920x1080 to maximize browser window
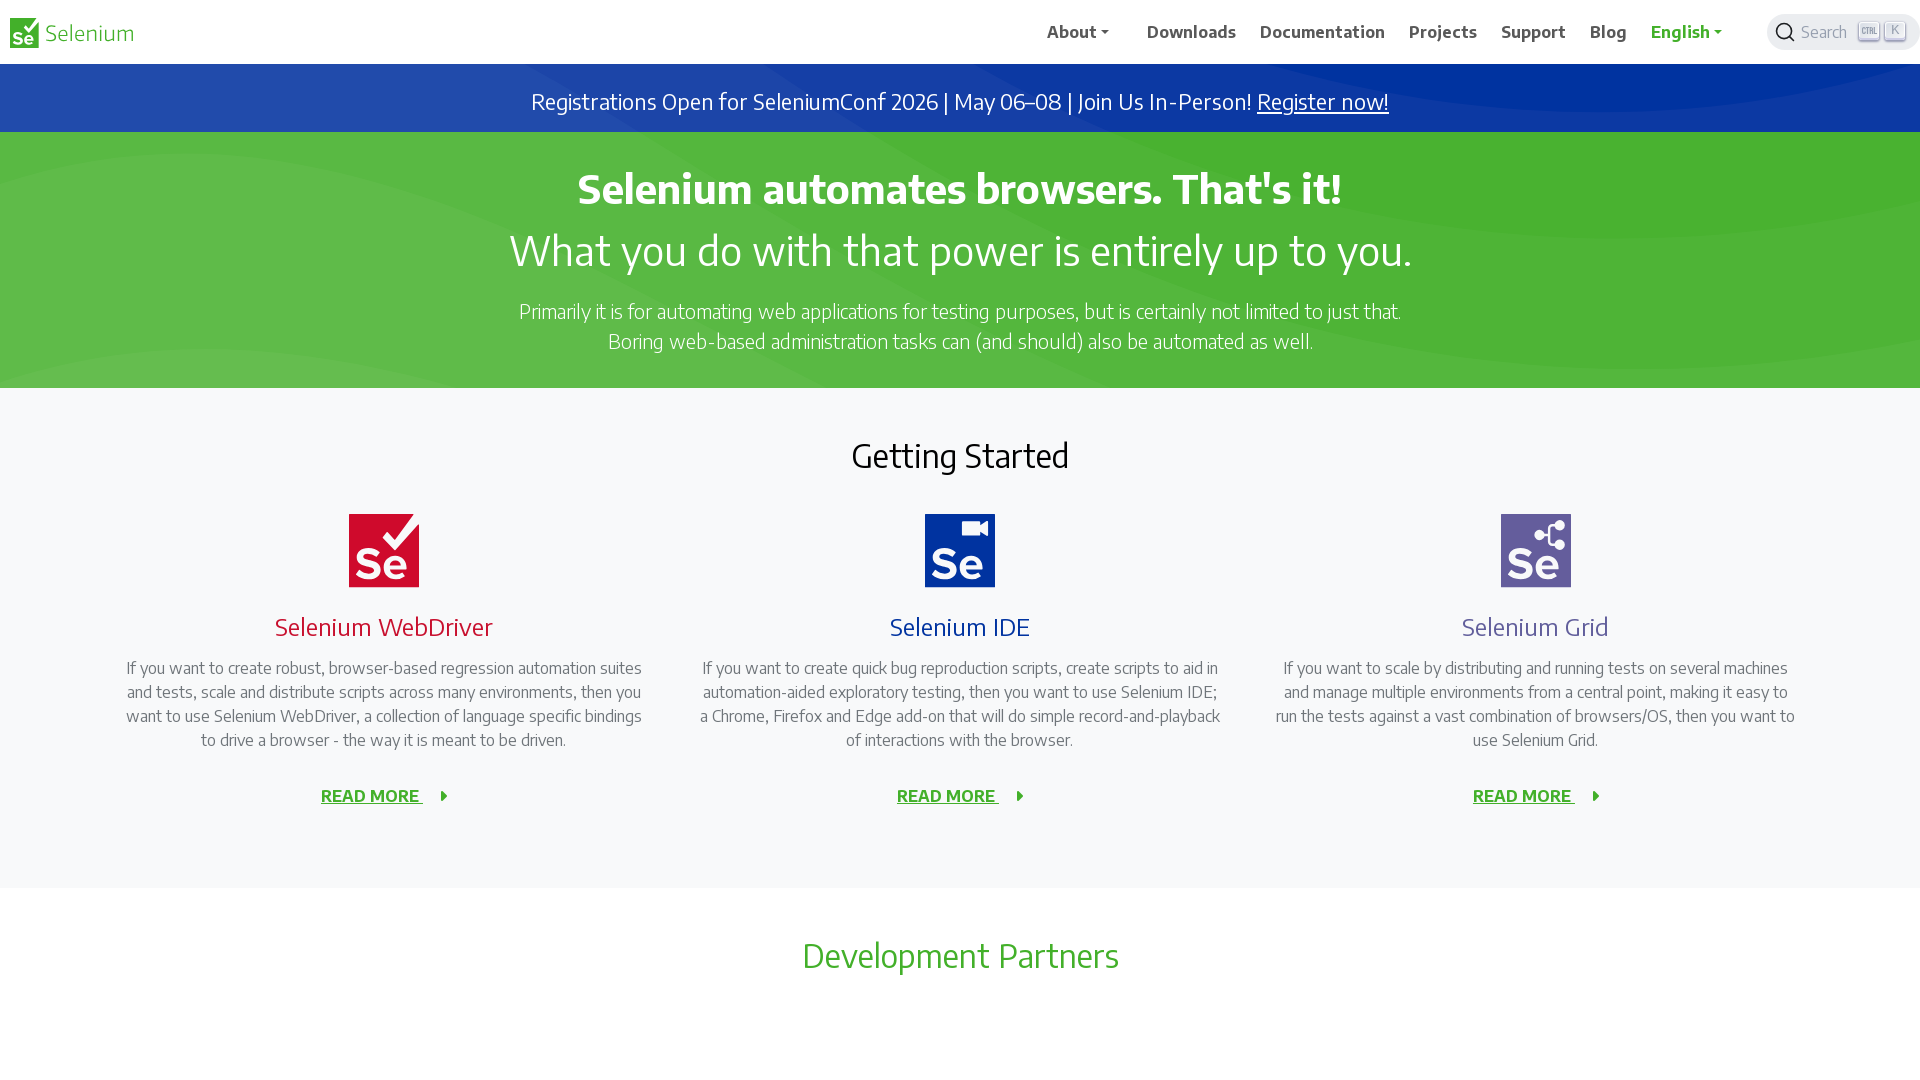

Page fully loaded on https://www.selenium.dev/
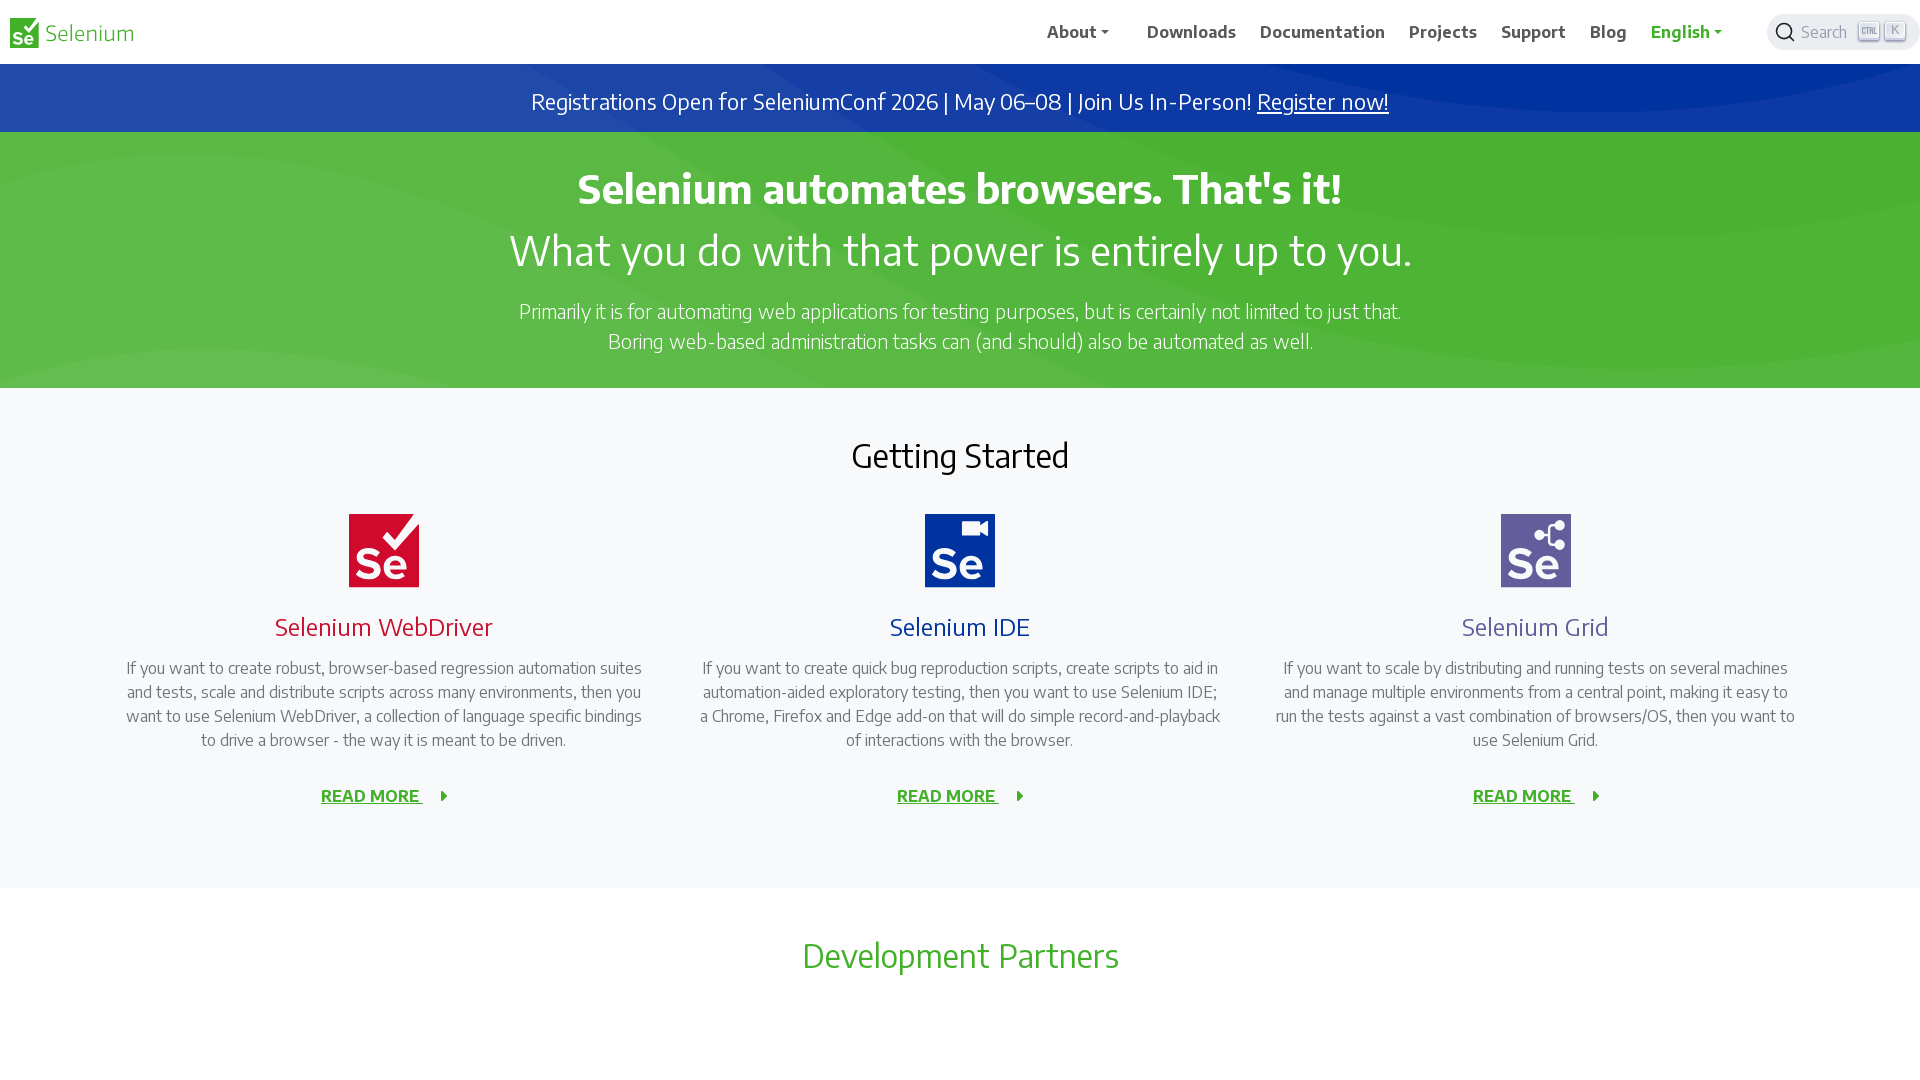

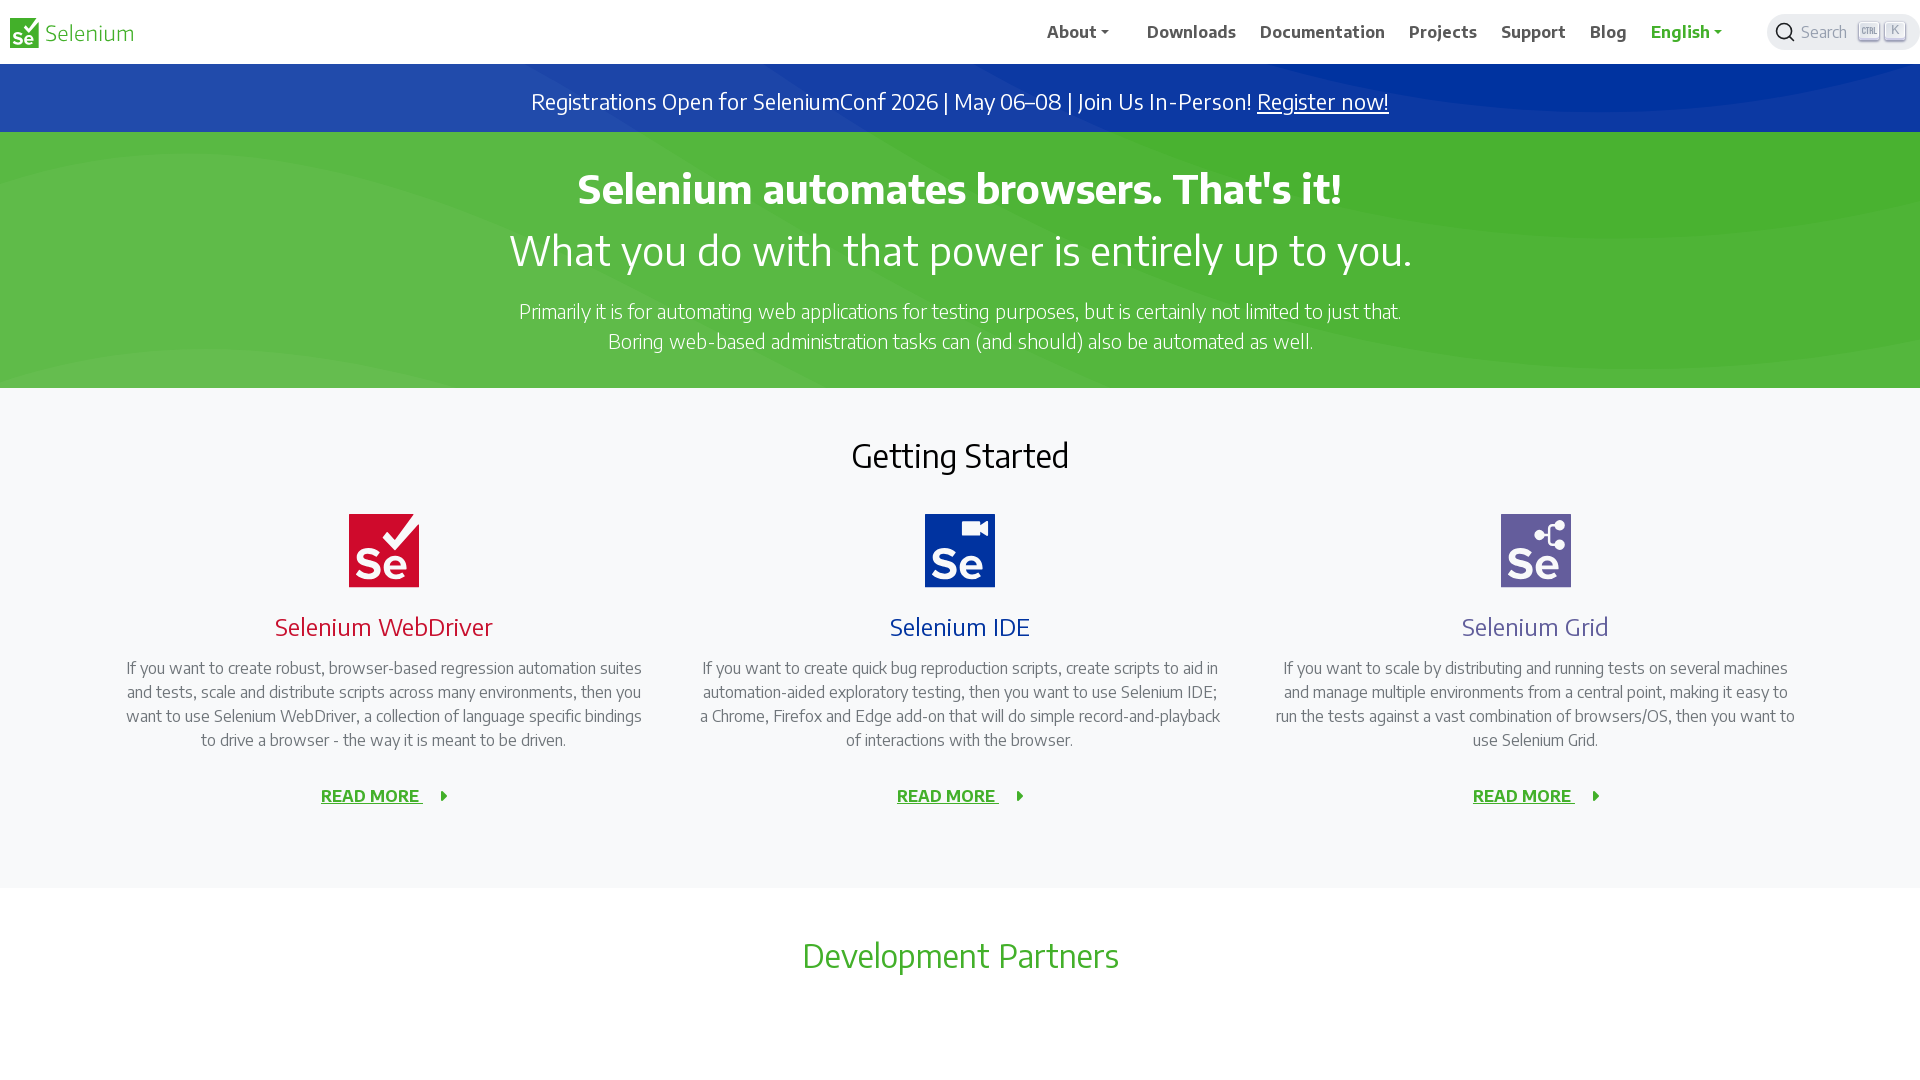